Navigates to Jisho.org (Japanese-English dictionary) with a search query and waits for the search results page to load

Starting URL: https://jisho.org/search/

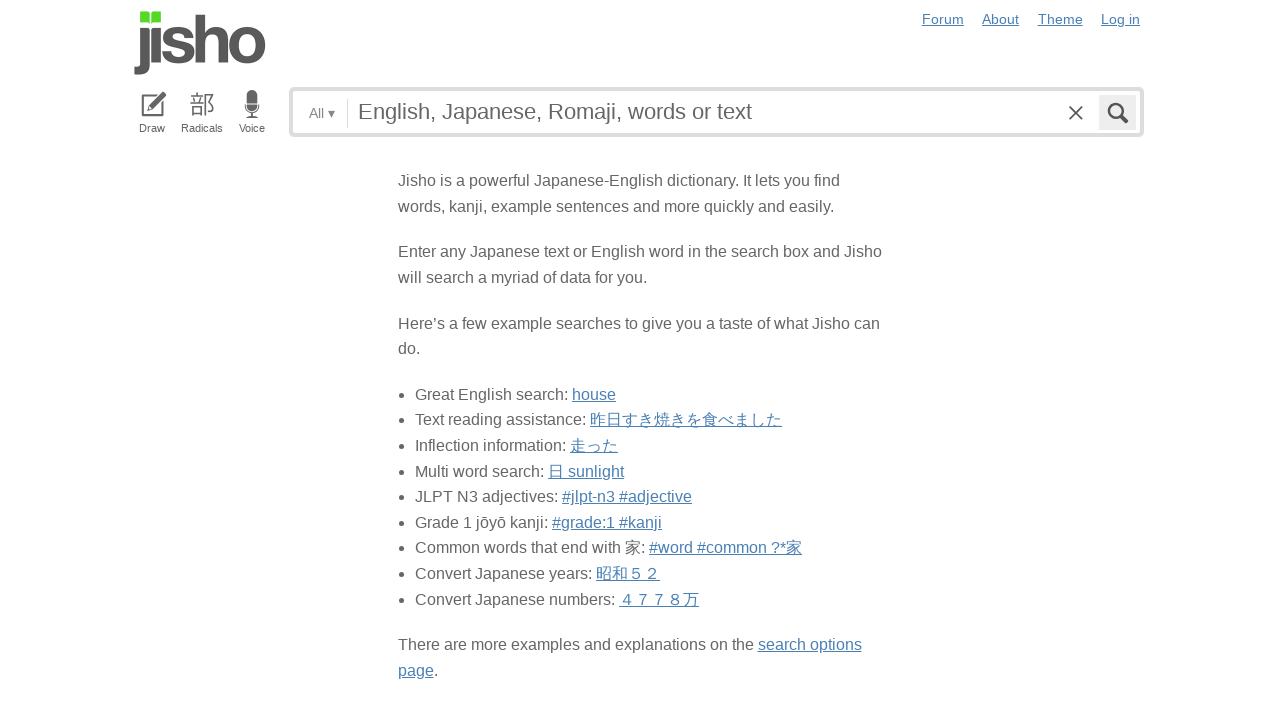

Navigated to Jisho.org search page with query 'sakura'
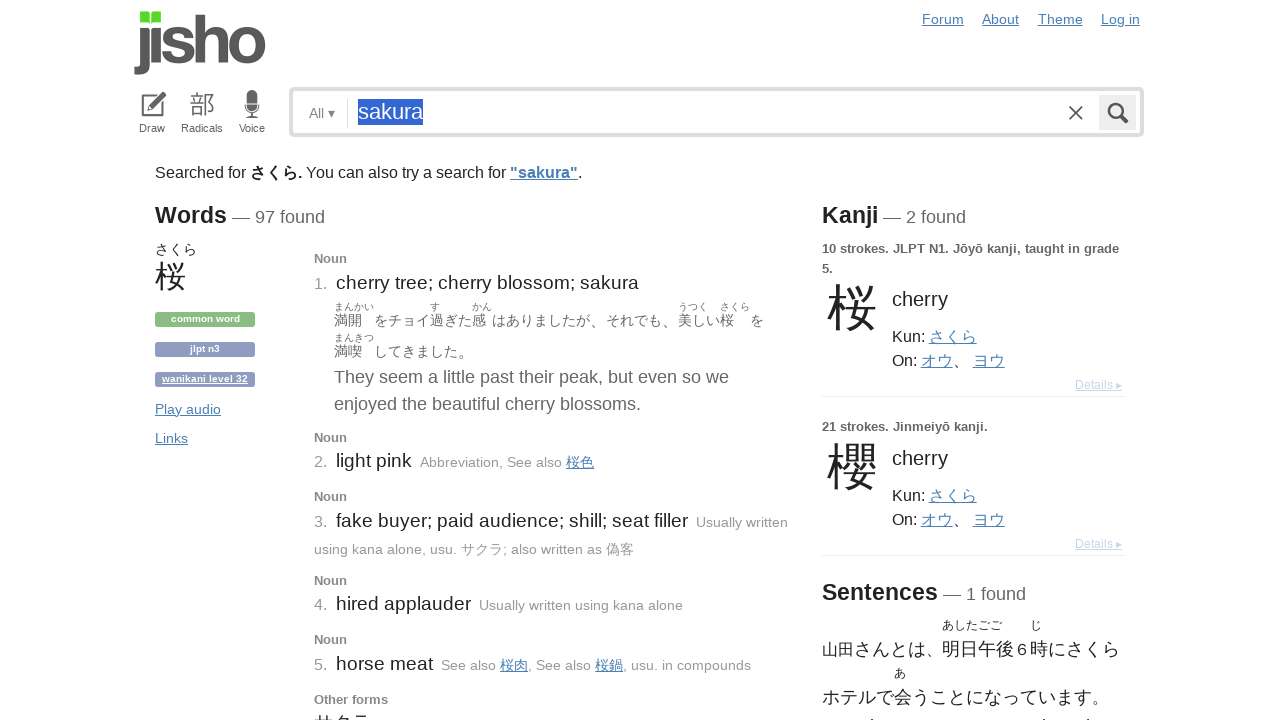

Search results page loaded successfully
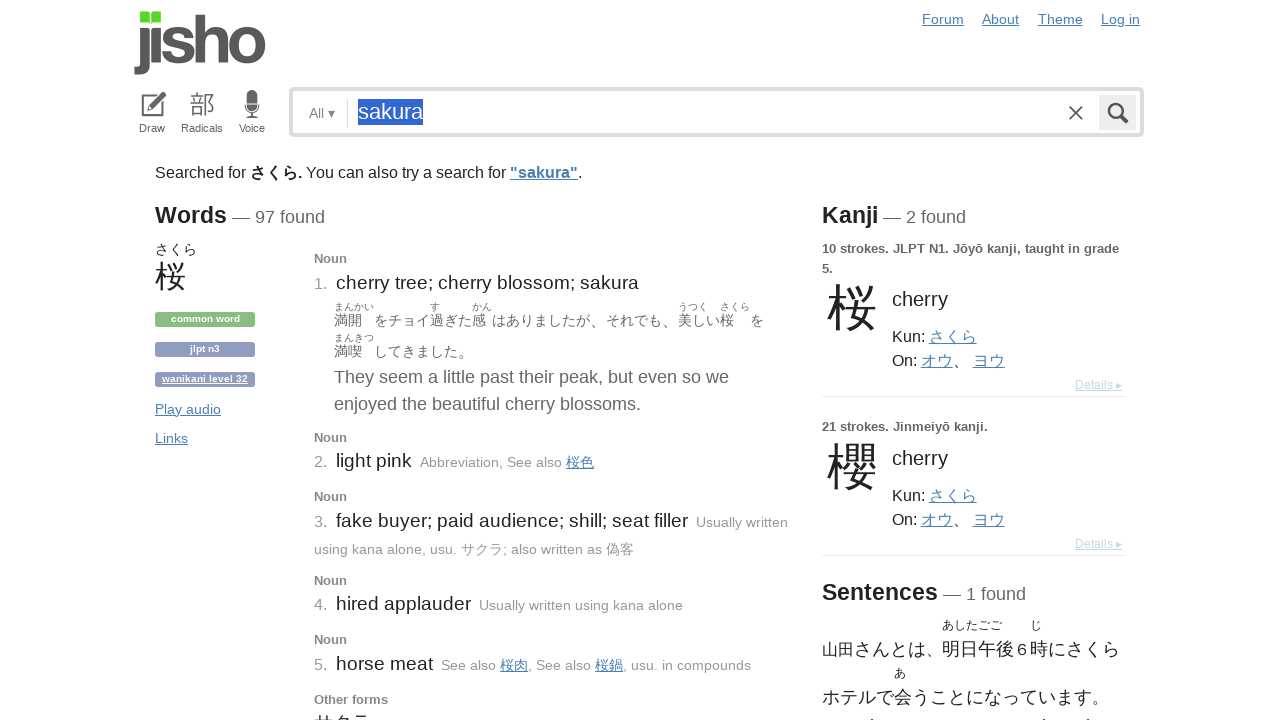

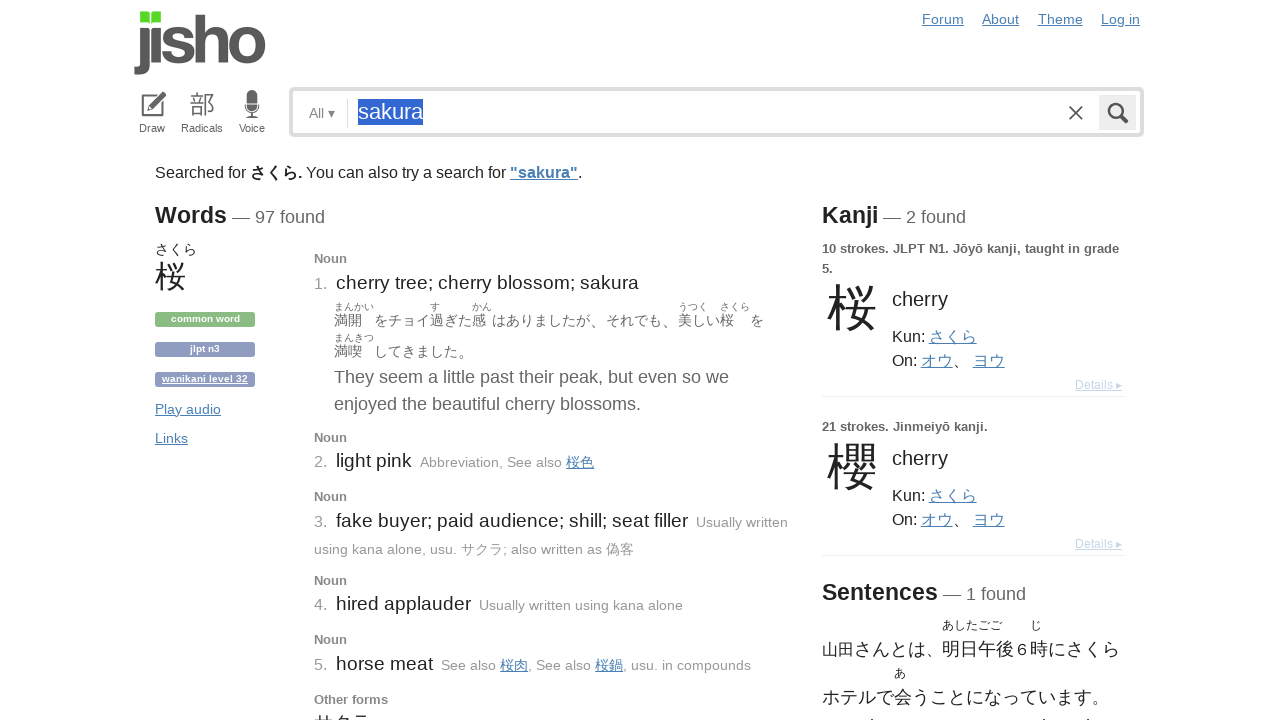